Tests an e-commerce product listing page by searching for items, verifying search results, and adding products to cart including finding specific products by name

Starting URL: https://rahulshettyacademy.com/seleniumPractise/#/

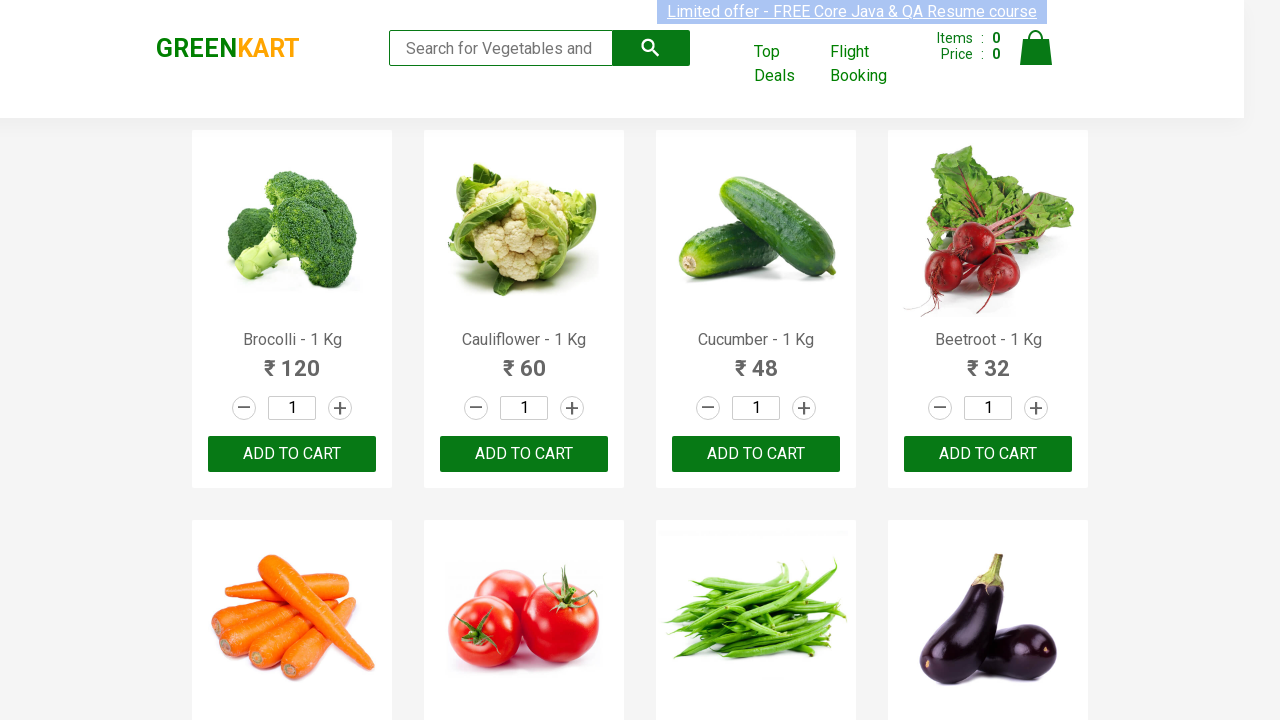

Filled search field with 'ca' to filter products on .search-keyword
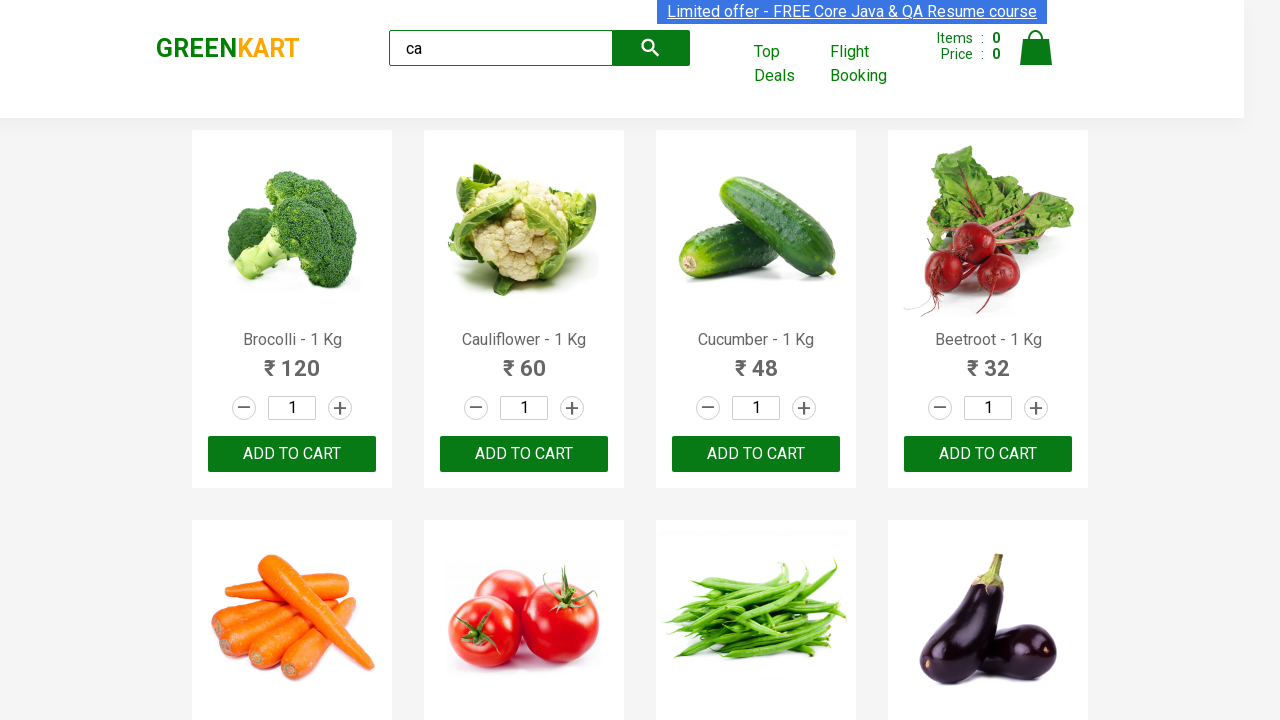

Waited 2.5 seconds for product filtering to complete
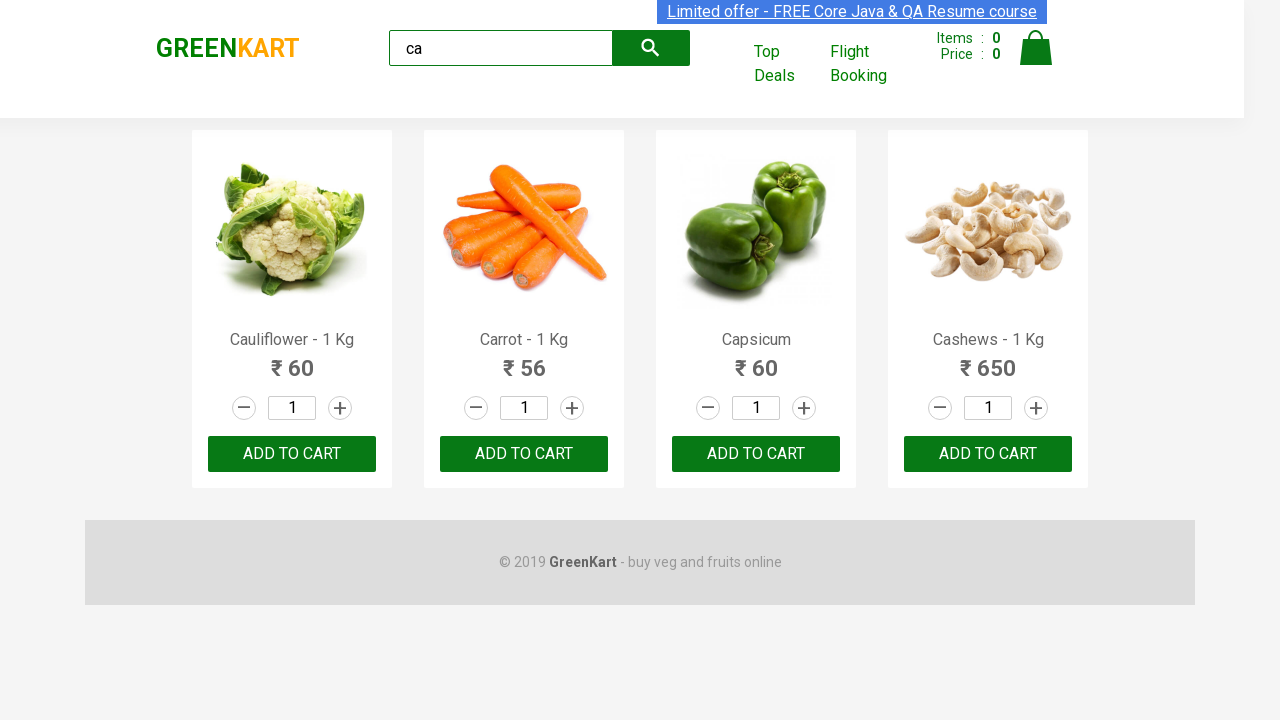

Verified that exactly 4 products are visible after search
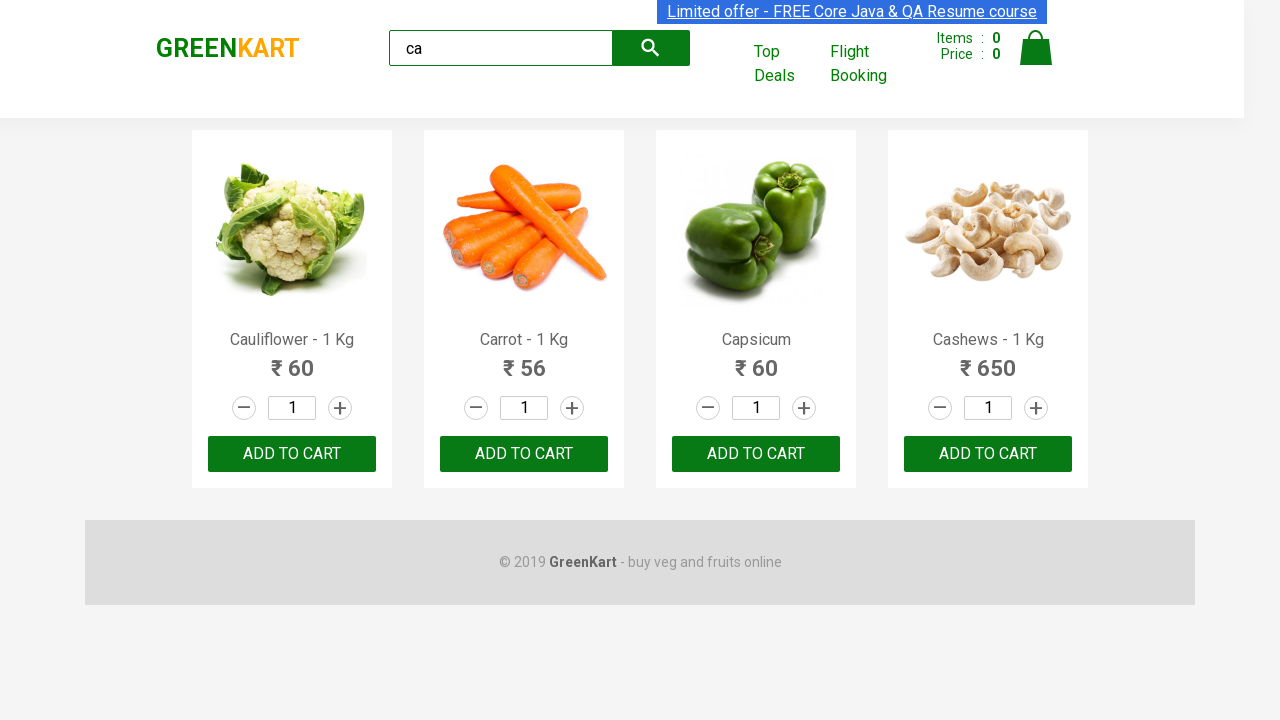

Clicked add to cart button for the third product at (756, 454) on :nth-child(3) > .product-action > button
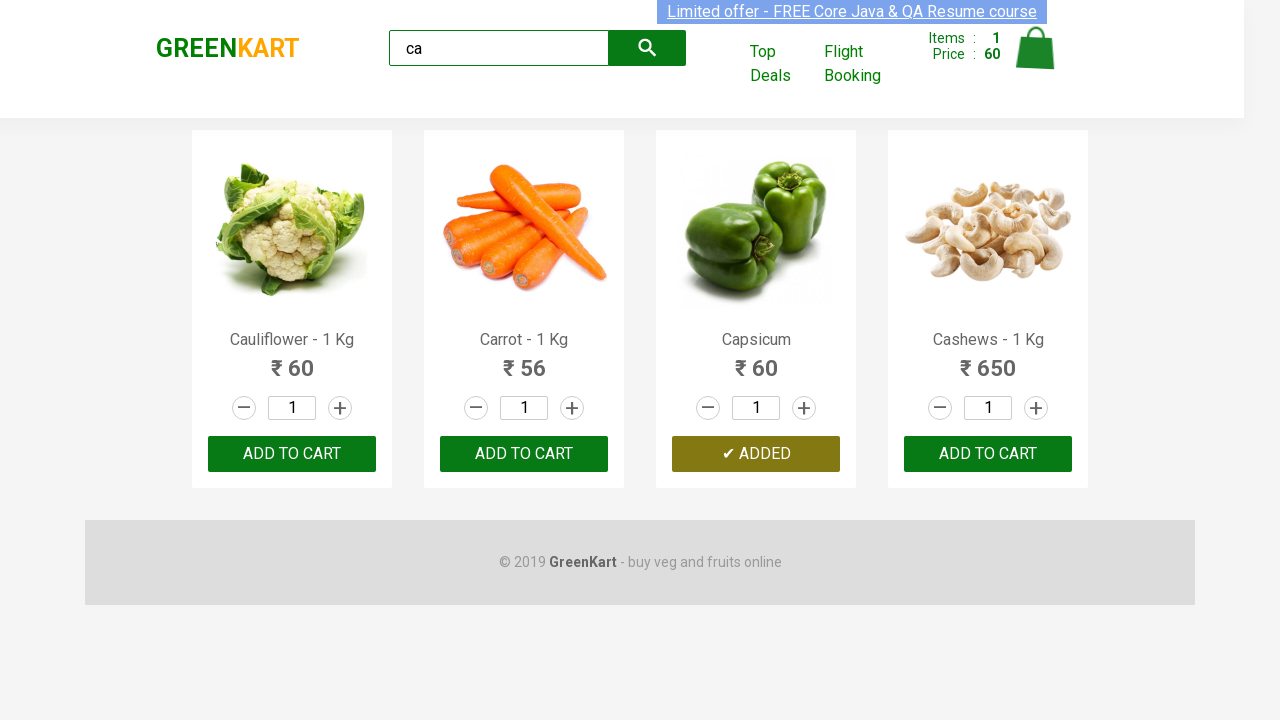

Clicked add to cart button for product at index 2 at (756, 454) on .products .product >> nth=2 >> button:has-text("ADD TO CART")
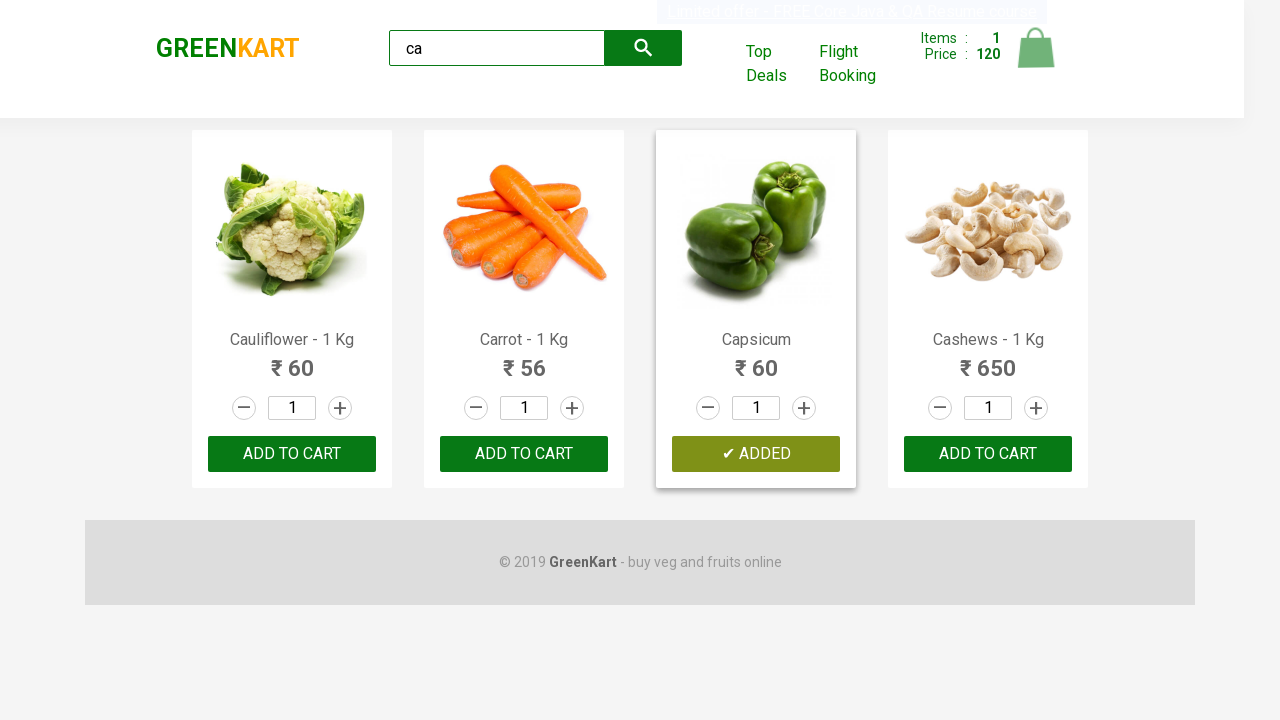

Found and clicked add to cart button for Cashews product at (988, 454) on .products .product >> nth=3 >> button
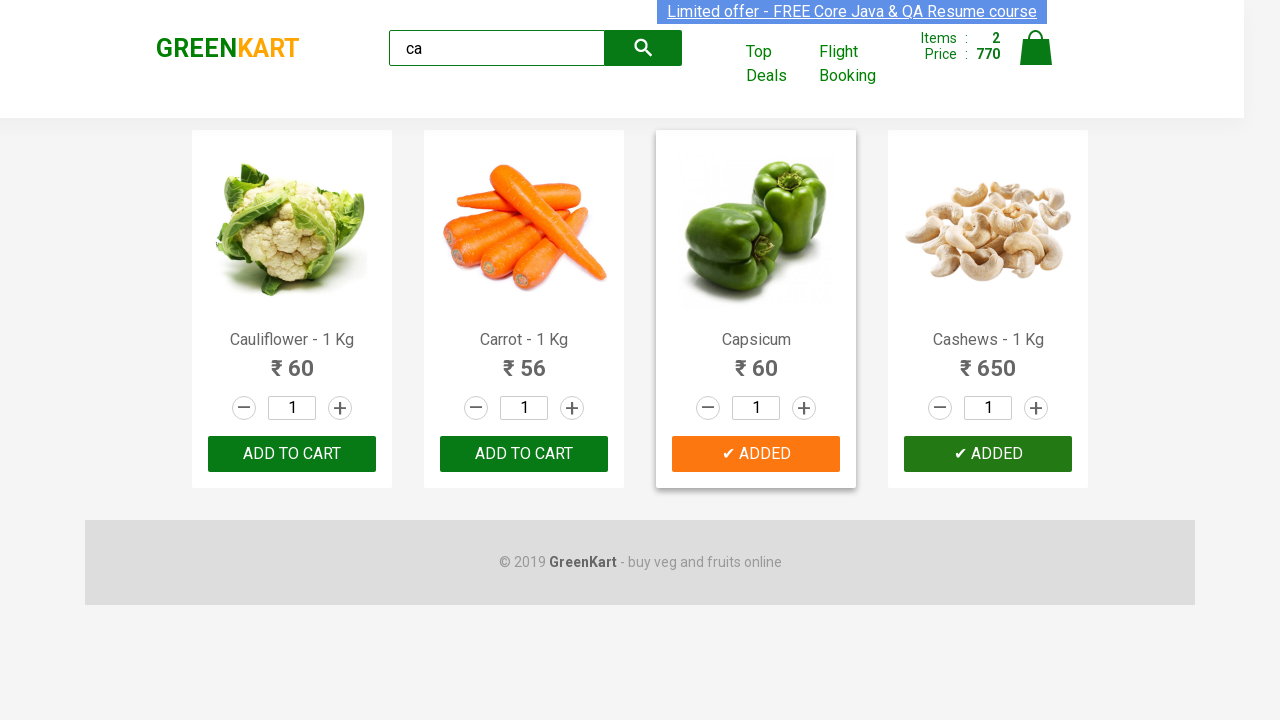

Verified brand name is 'GREENKART'
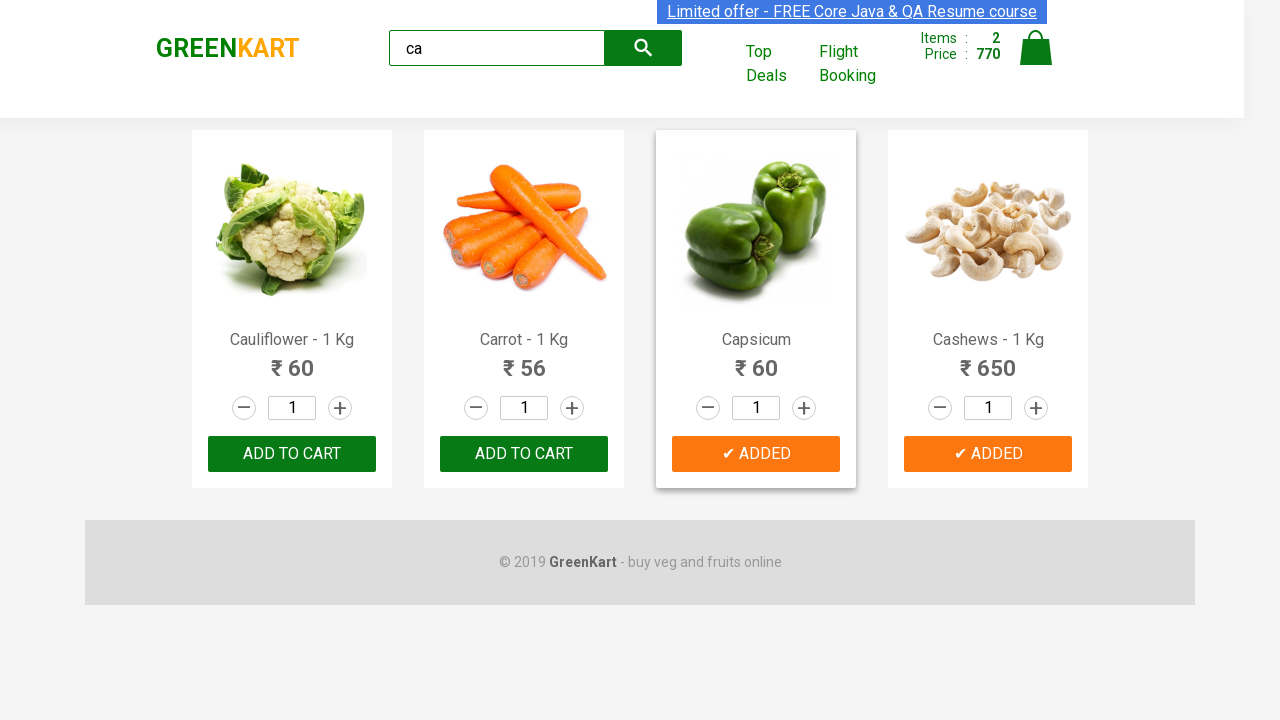

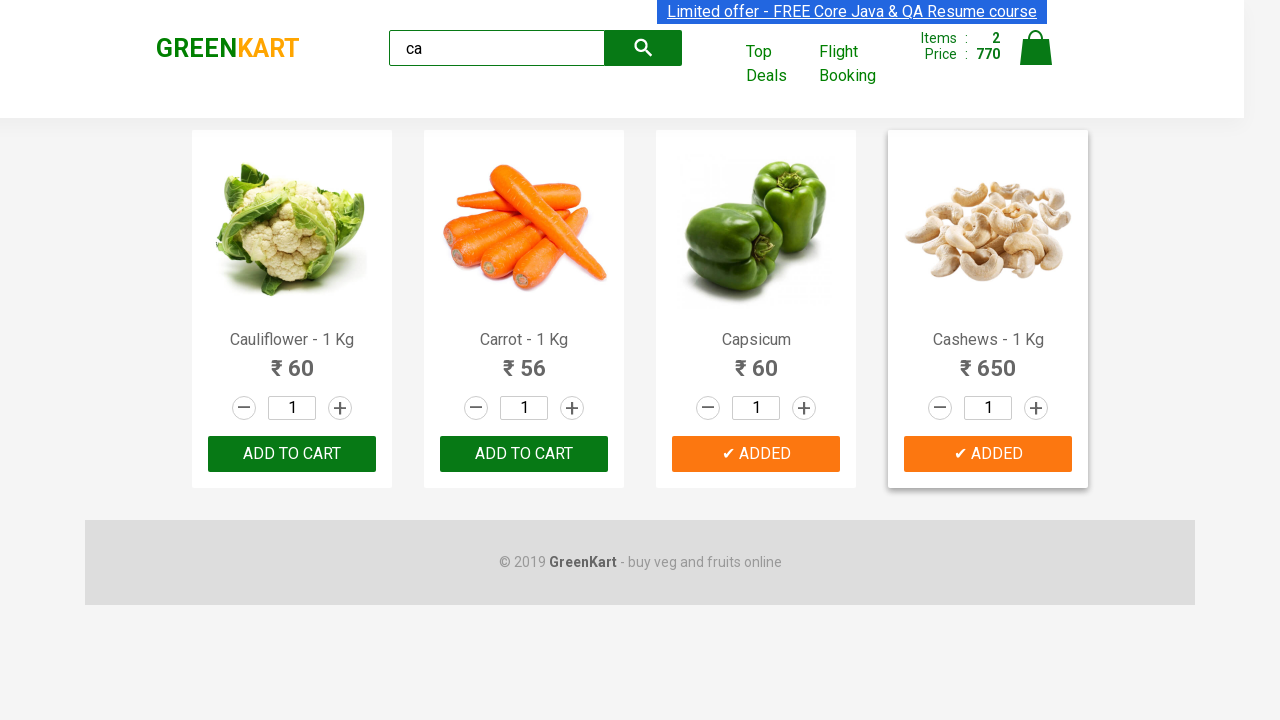